Navigates to VyTrack website and verifies that the Home menu item is displayed in the navigation

Starting URL: https://vytrack.com/

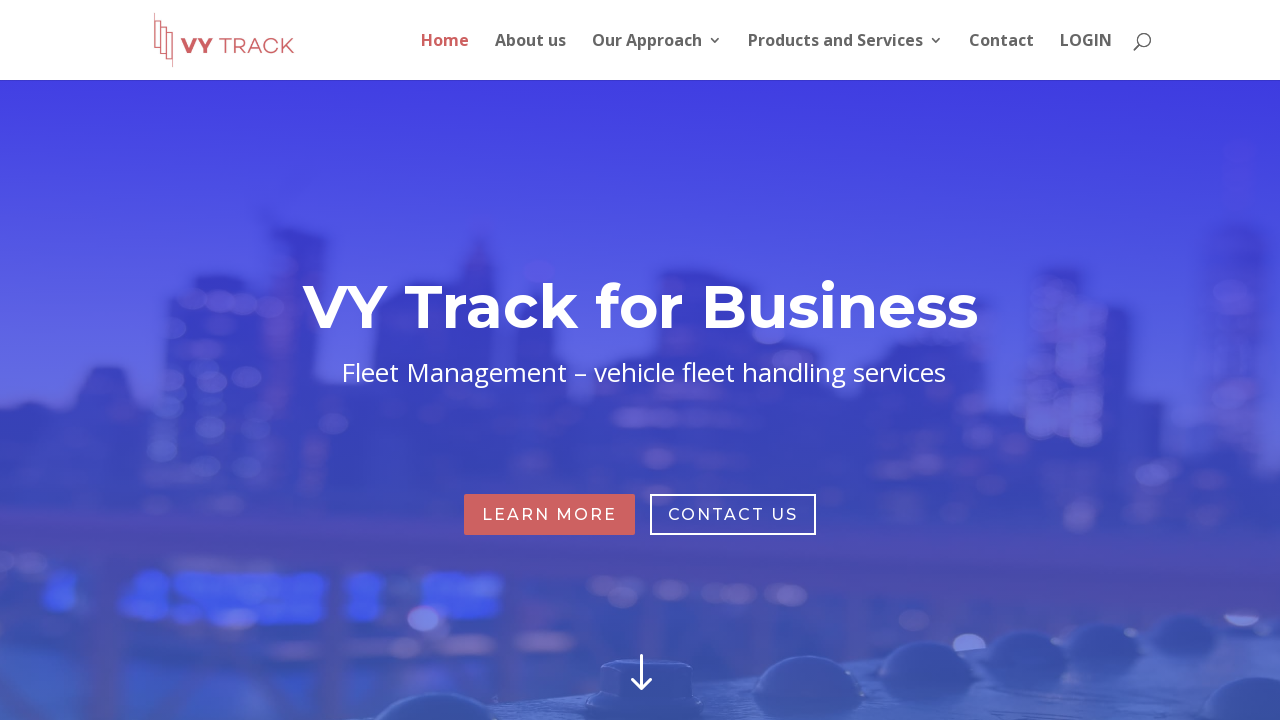

Navigated to VyTrack website
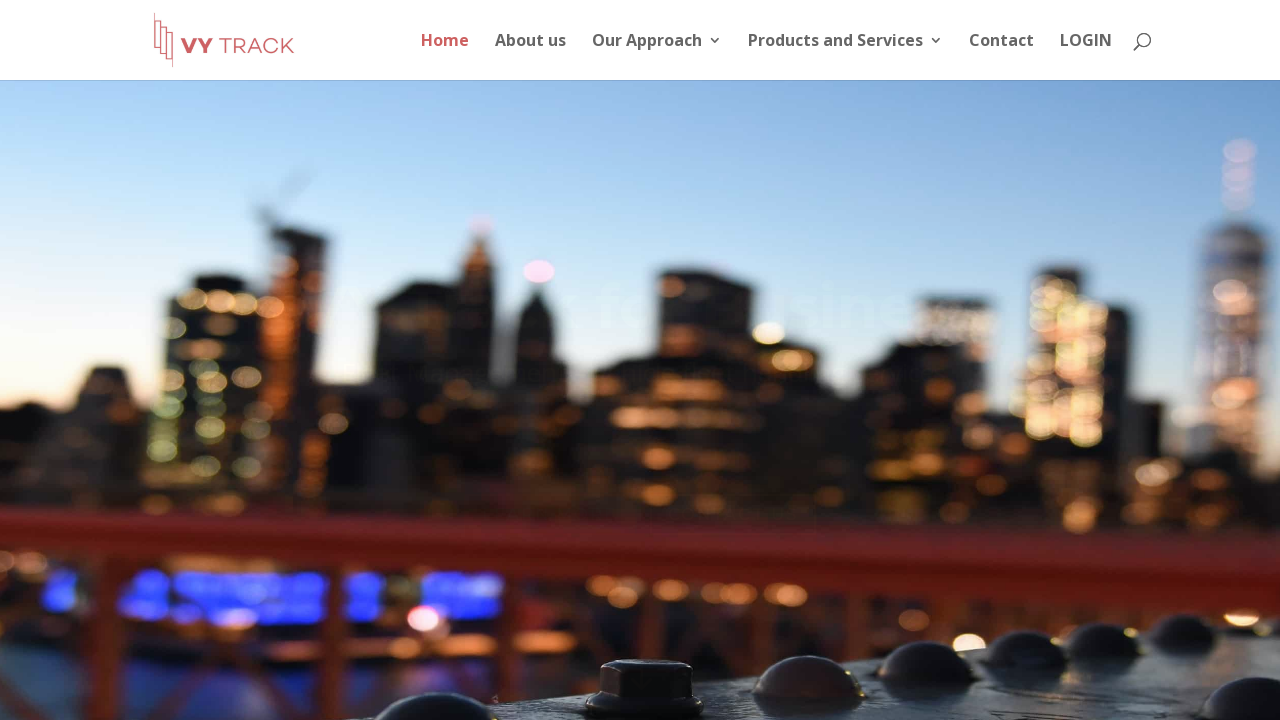

Located Home menu item in top navigation
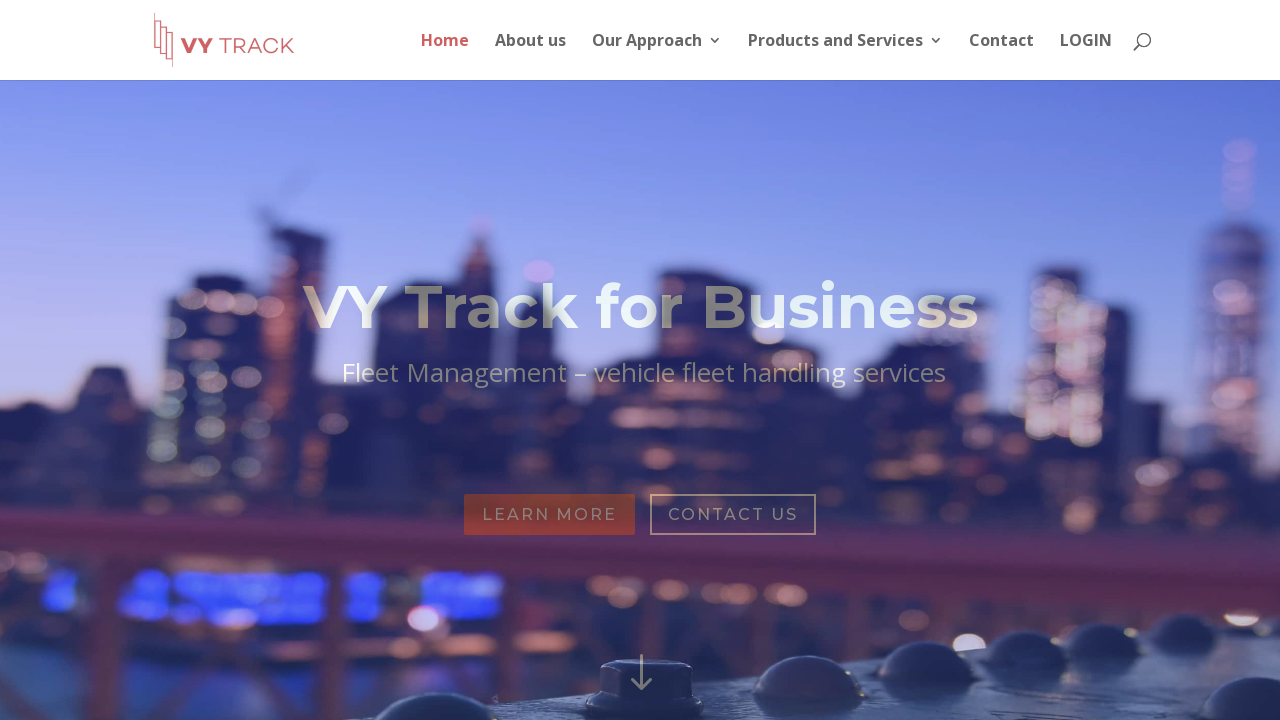

Verified that Home menu item is visible
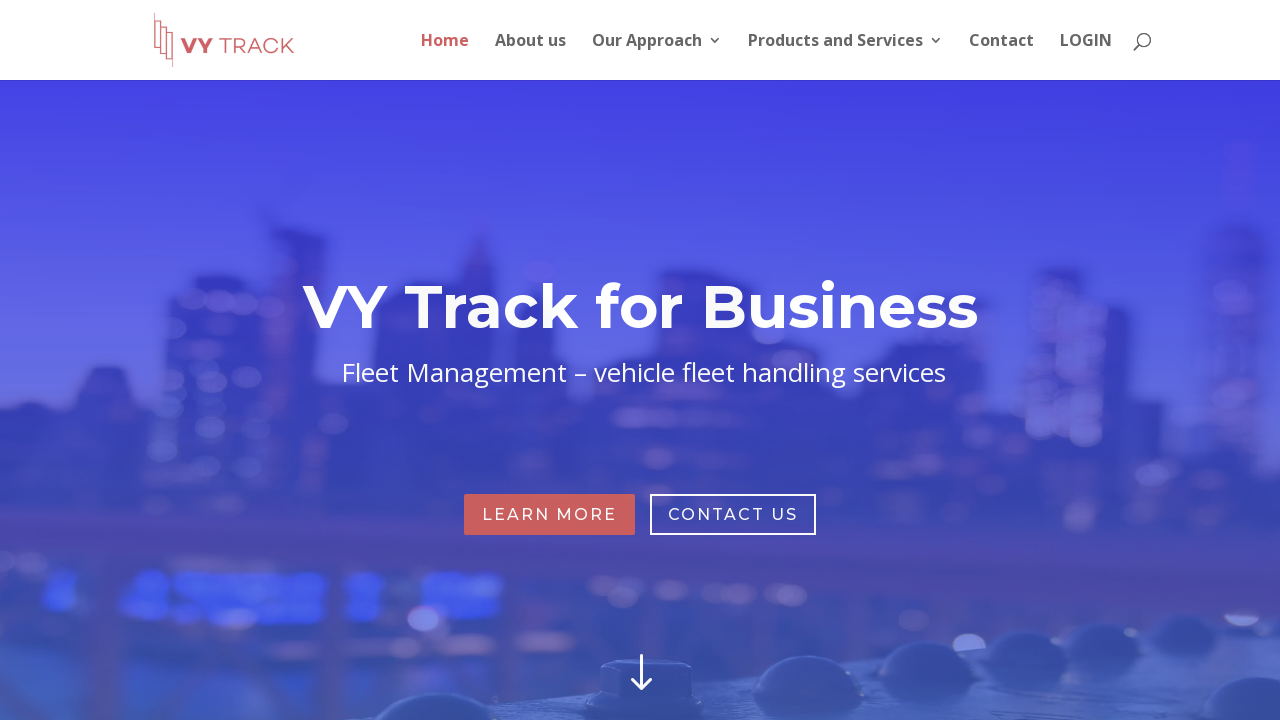

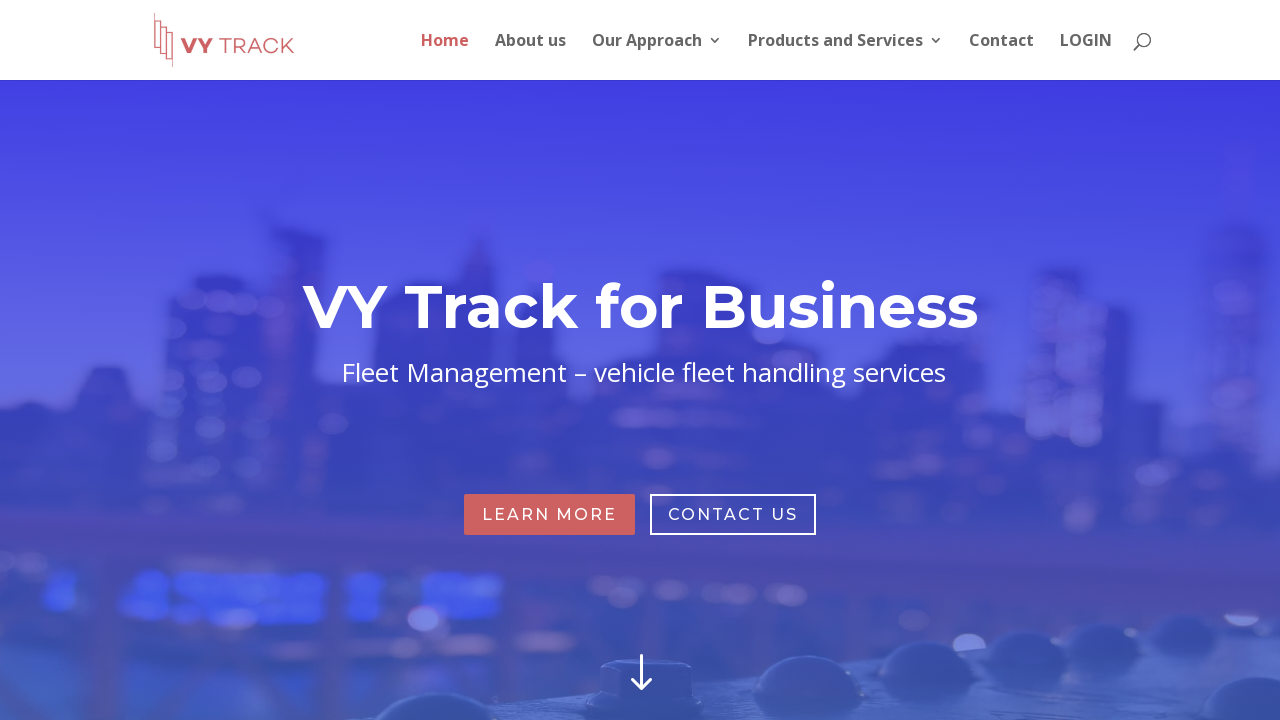